Tests basic page loading and scrolling functionality on Flipkart by navigating to the homepage and scrolling down the page.

Starting URL: https://www.flipkart.com/

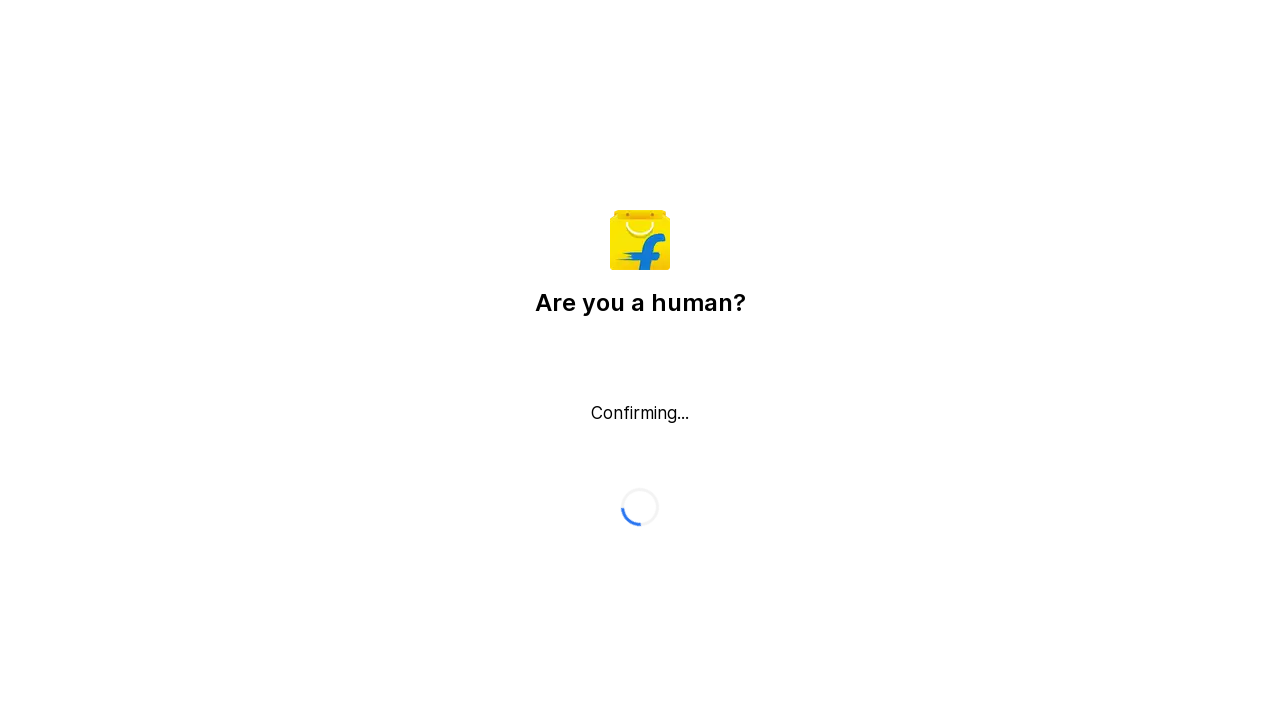

Waited for page to load (domcontentloaded state)
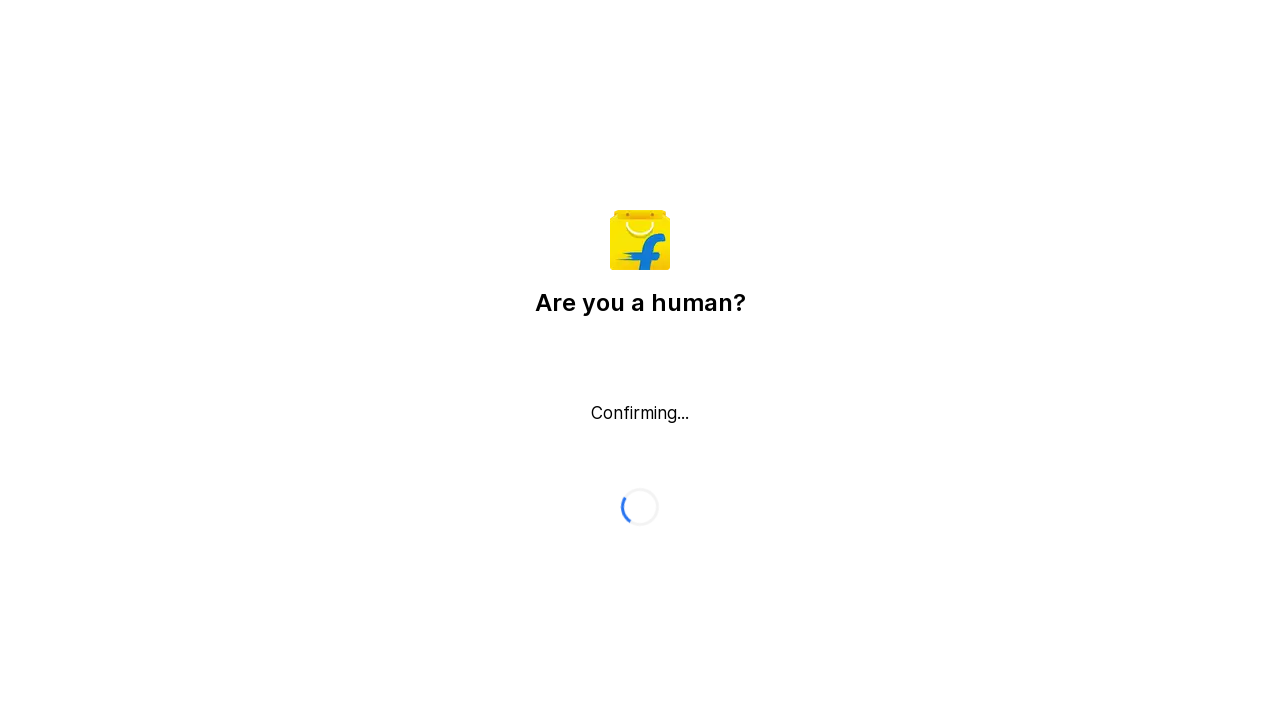

Scrolled down the page by 5000 pixels
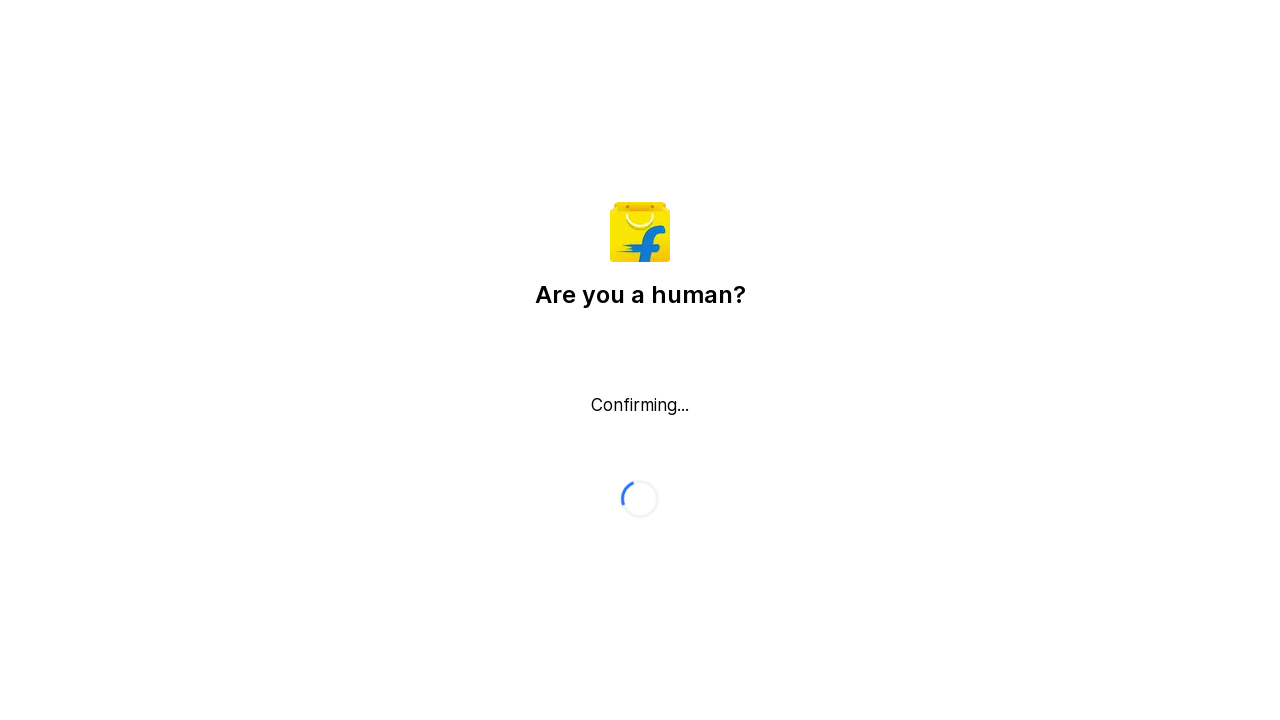

Waited 1 second for lazy-loaded content to appear
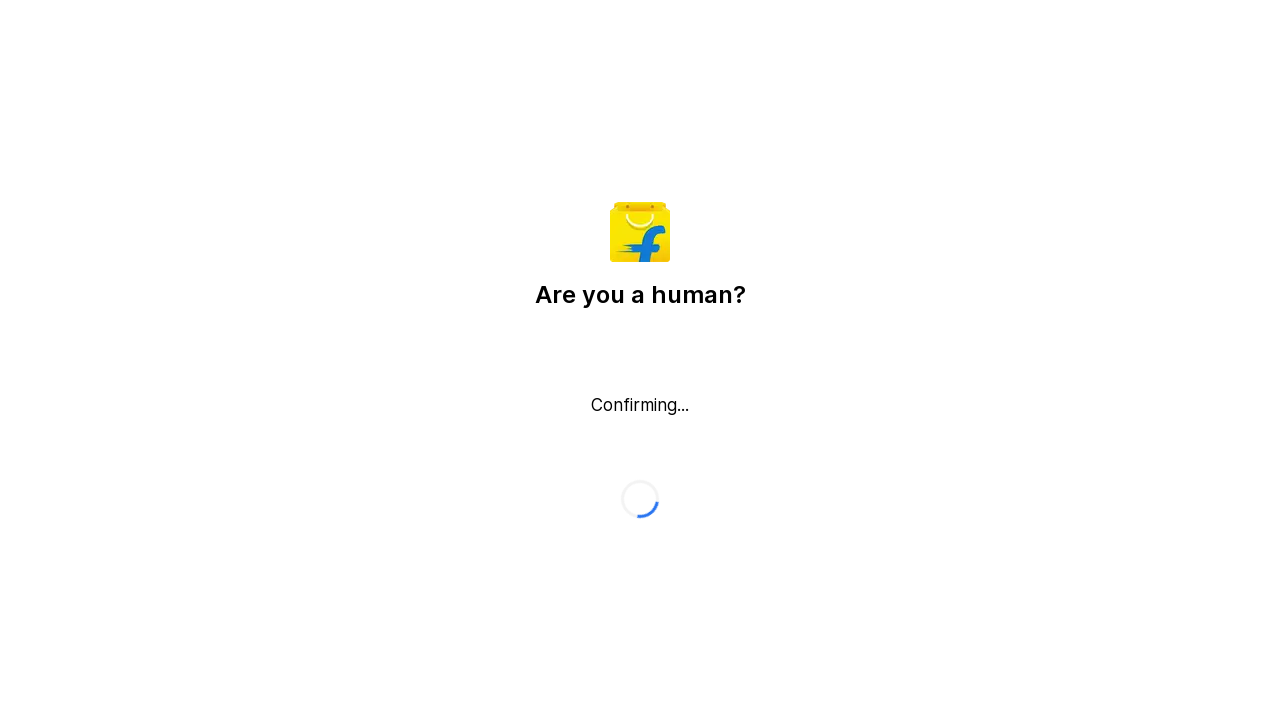

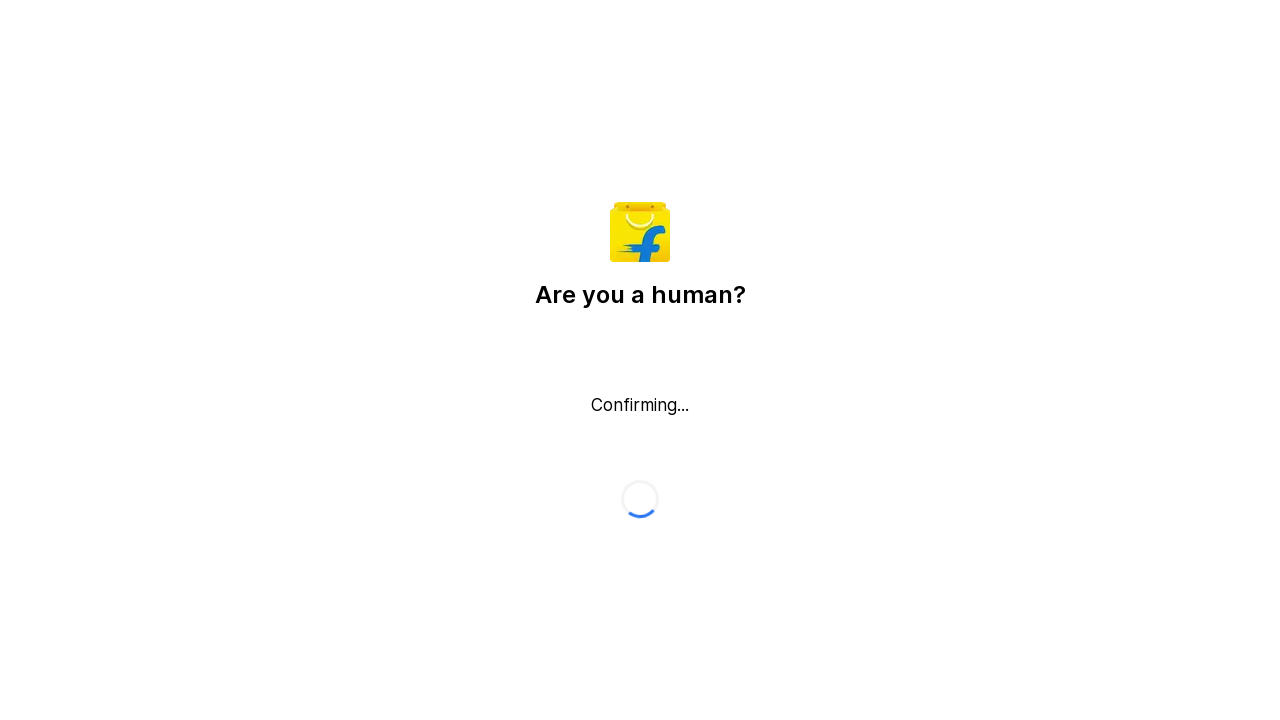